Tests mouse hover functionality by hovering over an avatar image to reveal a hidden "View profile" link, then clicking it

Starting URL: https://the-internet.herokuapp.com/

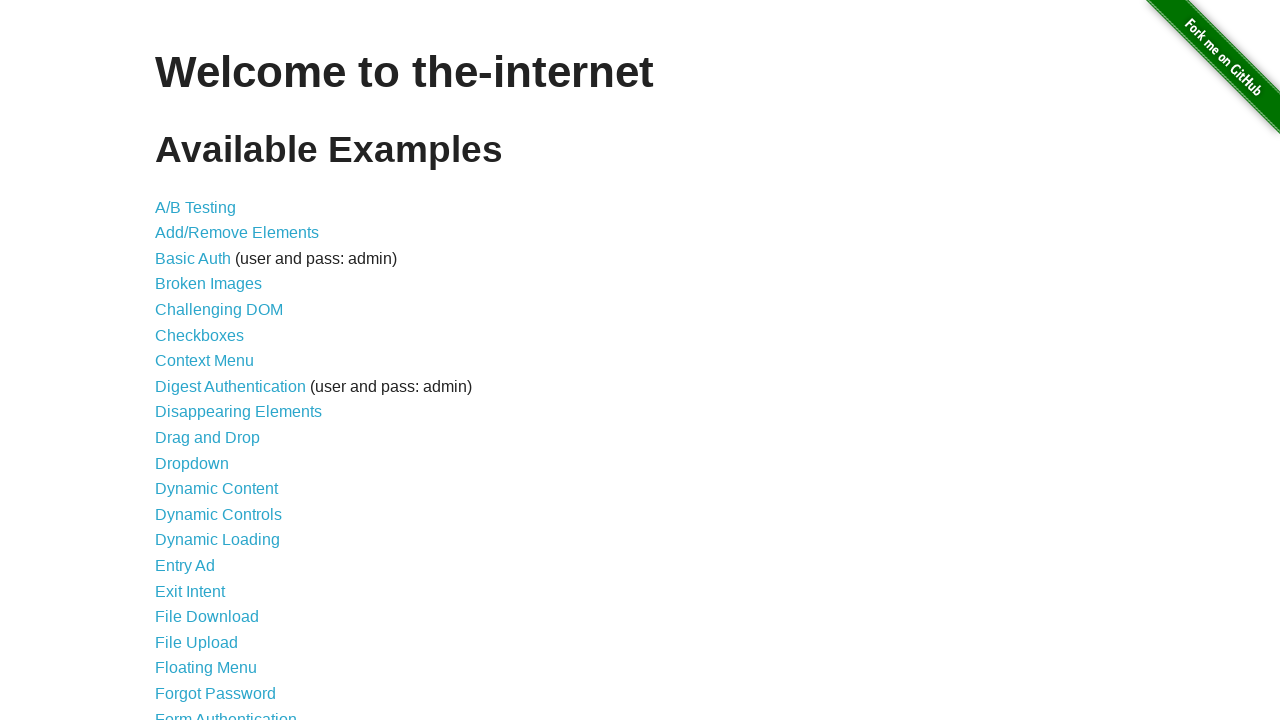

Clicked on Hovers link at (180, 360) on a:text('Hovers')
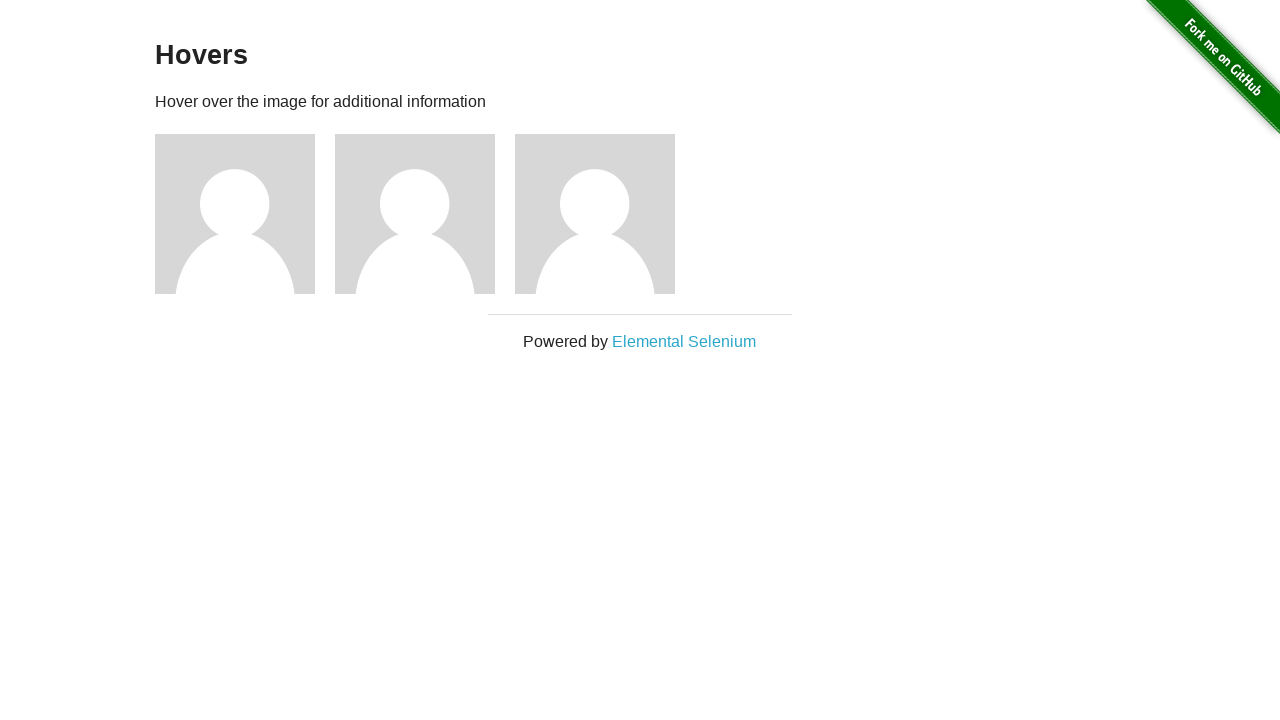

Located the first avatar image element
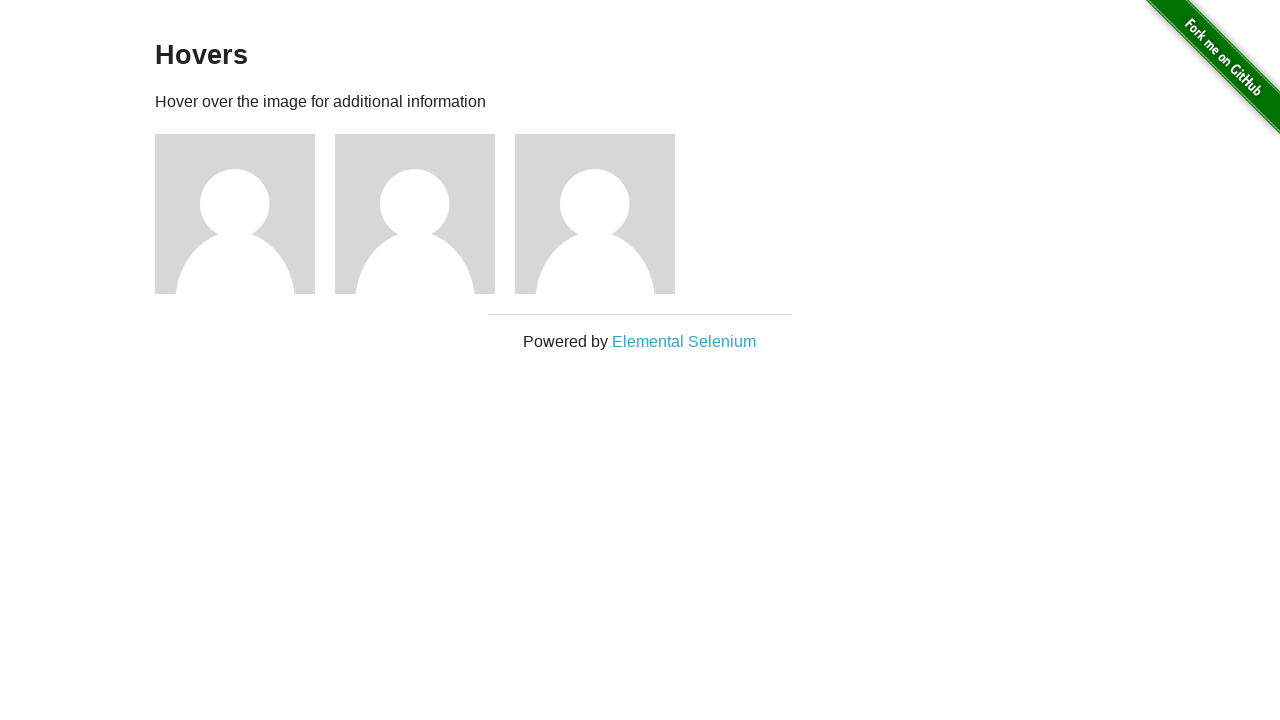

Hovered over the avatar image to reveal hidden View profile link at (235, 214) on div.example >> div:nth-child(3) >> img[alt='User Avatar']
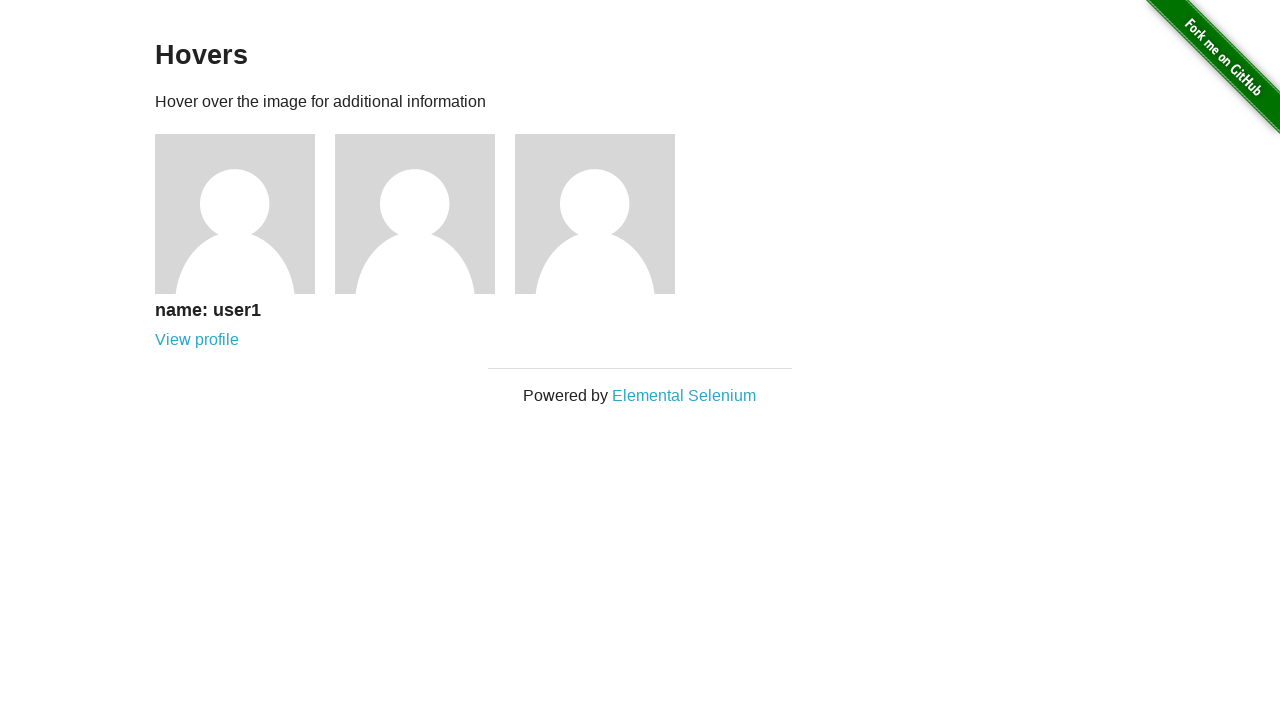

Clicked on the View profile link at (197, 340) on (//a[text()='View profile'])[1]
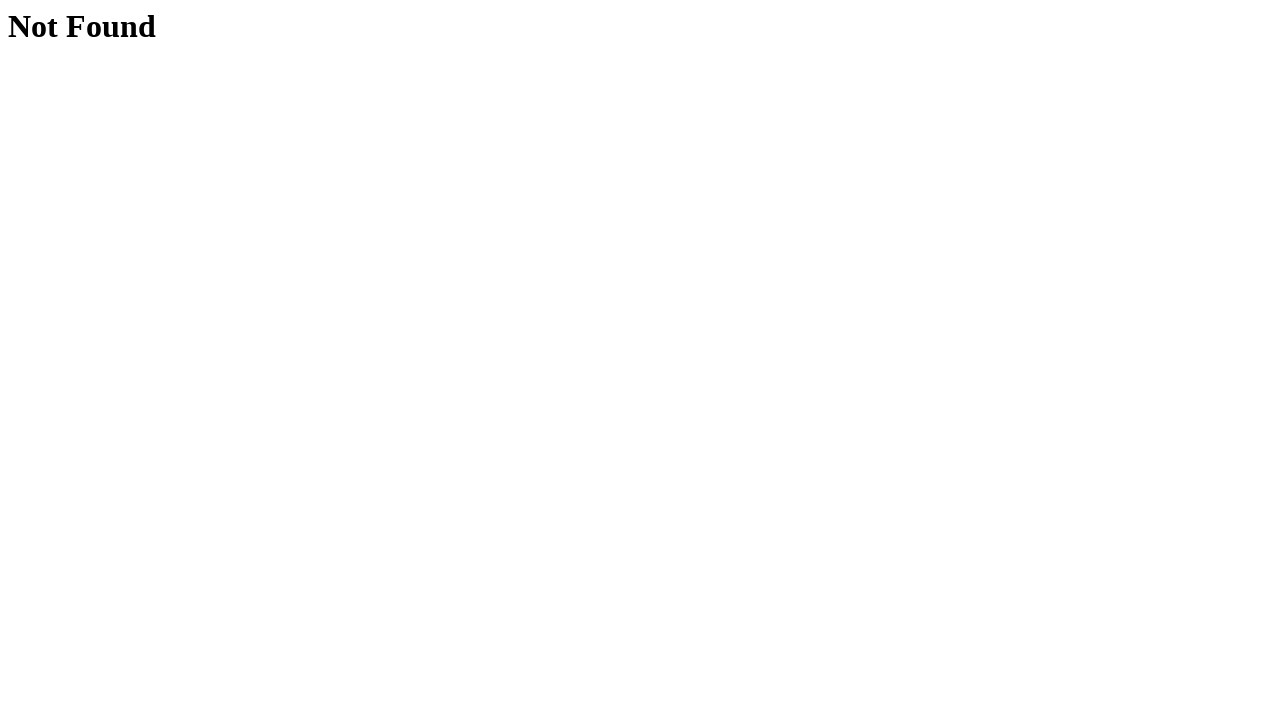

Not Found page loaded after clicking View profile
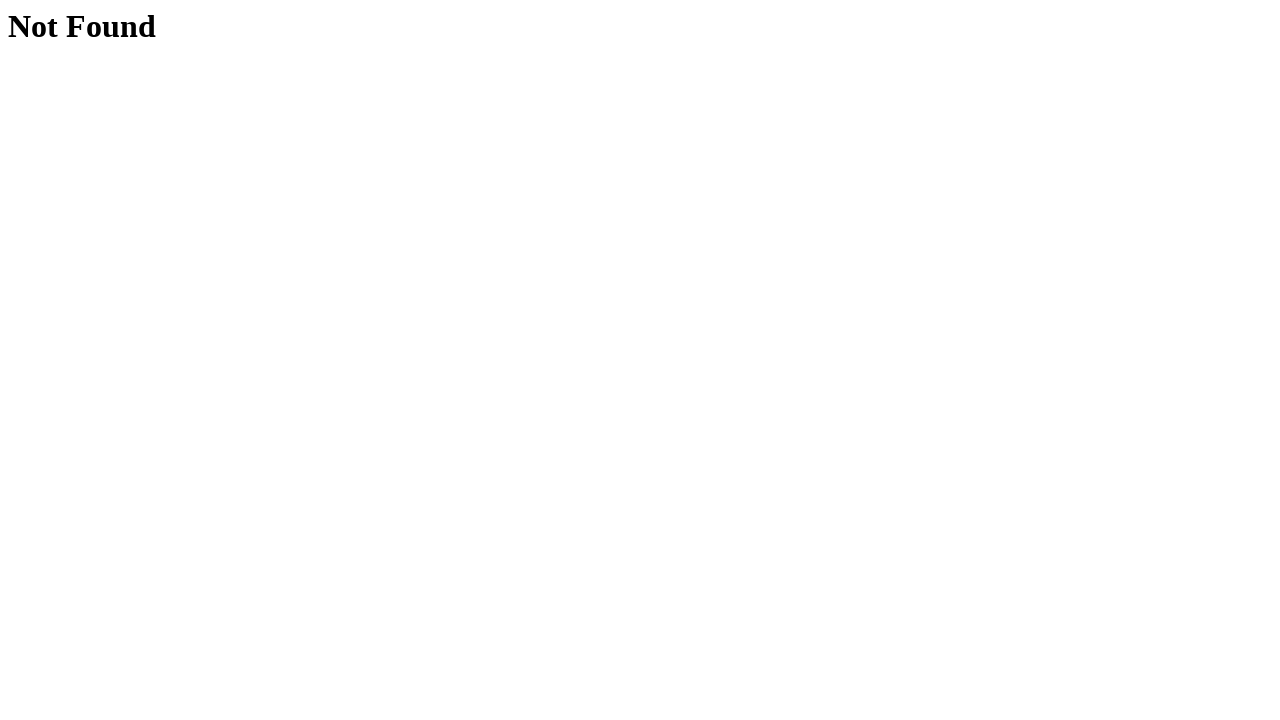

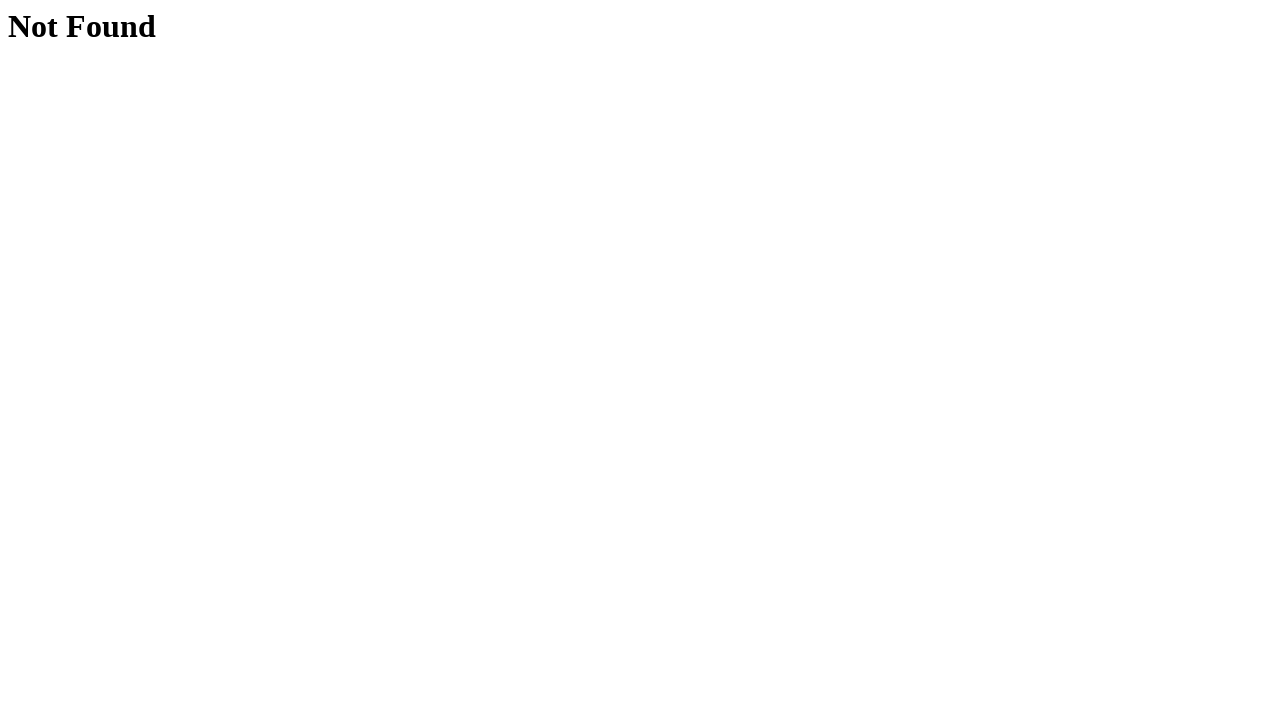